Tests jQuery UI selectable functionality by clicking and dragging from Item 1 to Item 5 to select multiple items

Starting URL: https://jqueryui.com/selectable

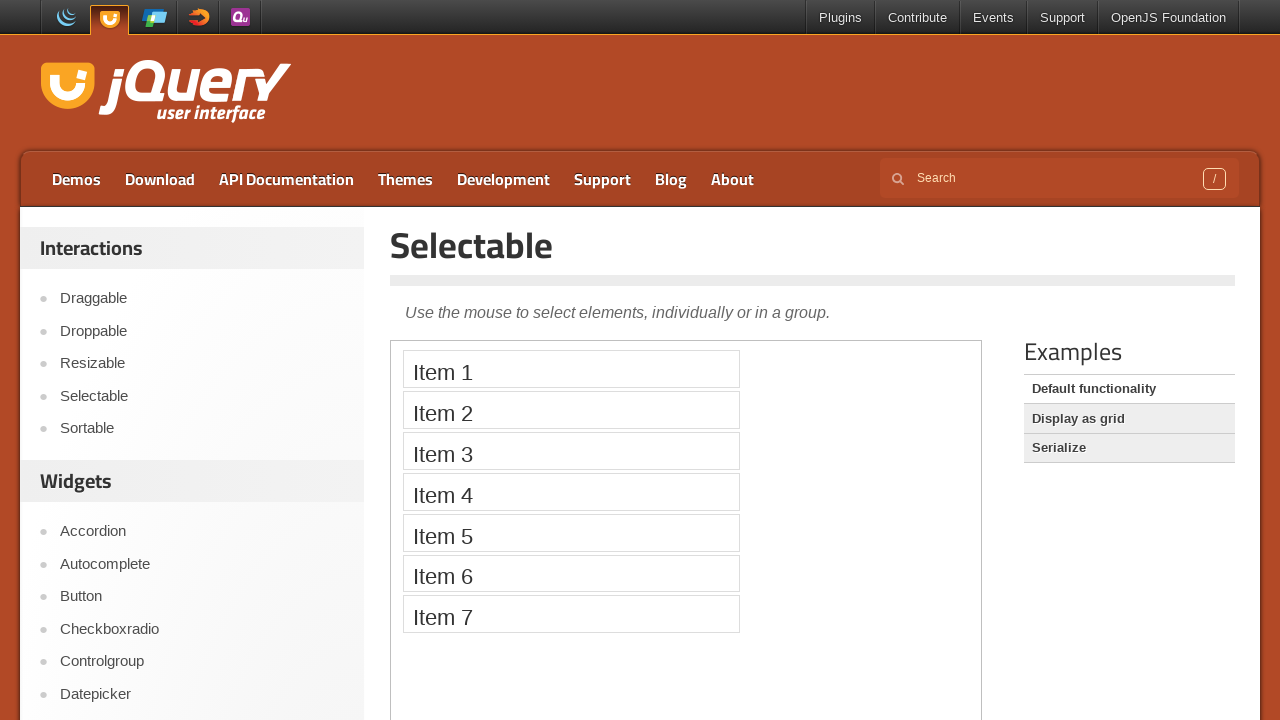

Located the demo iframe
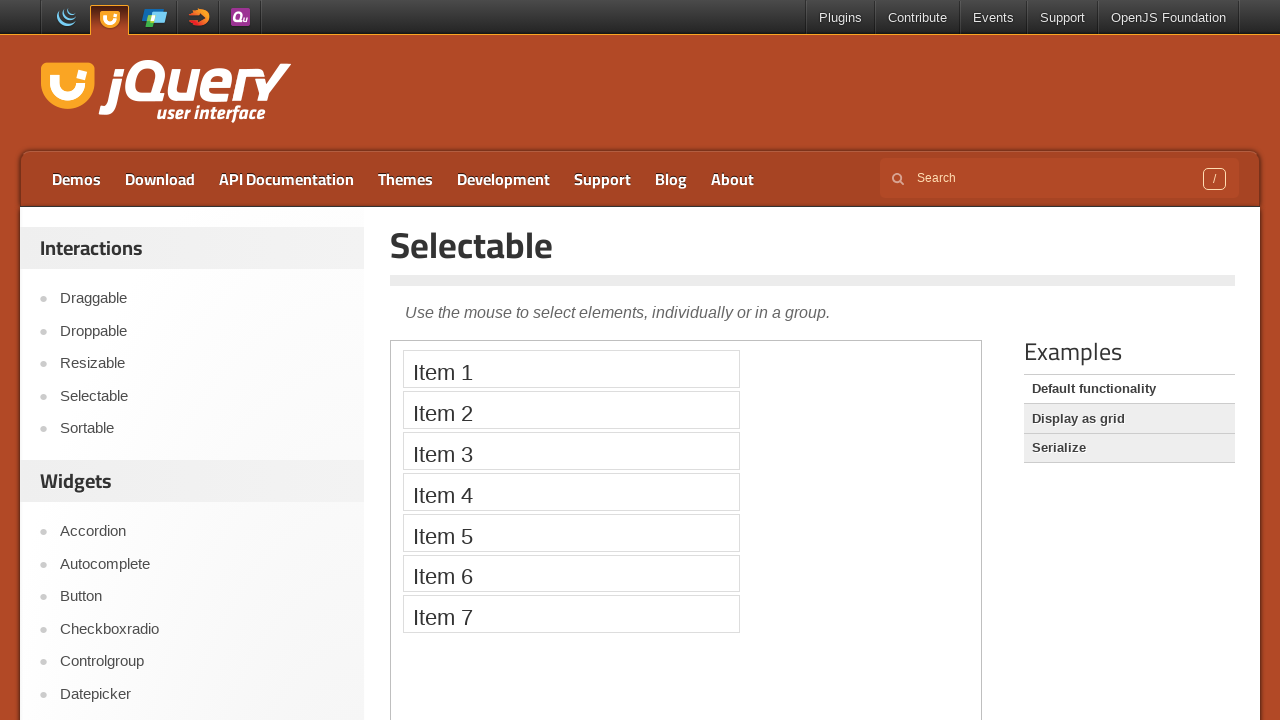

Located Item 1 in the selectable list
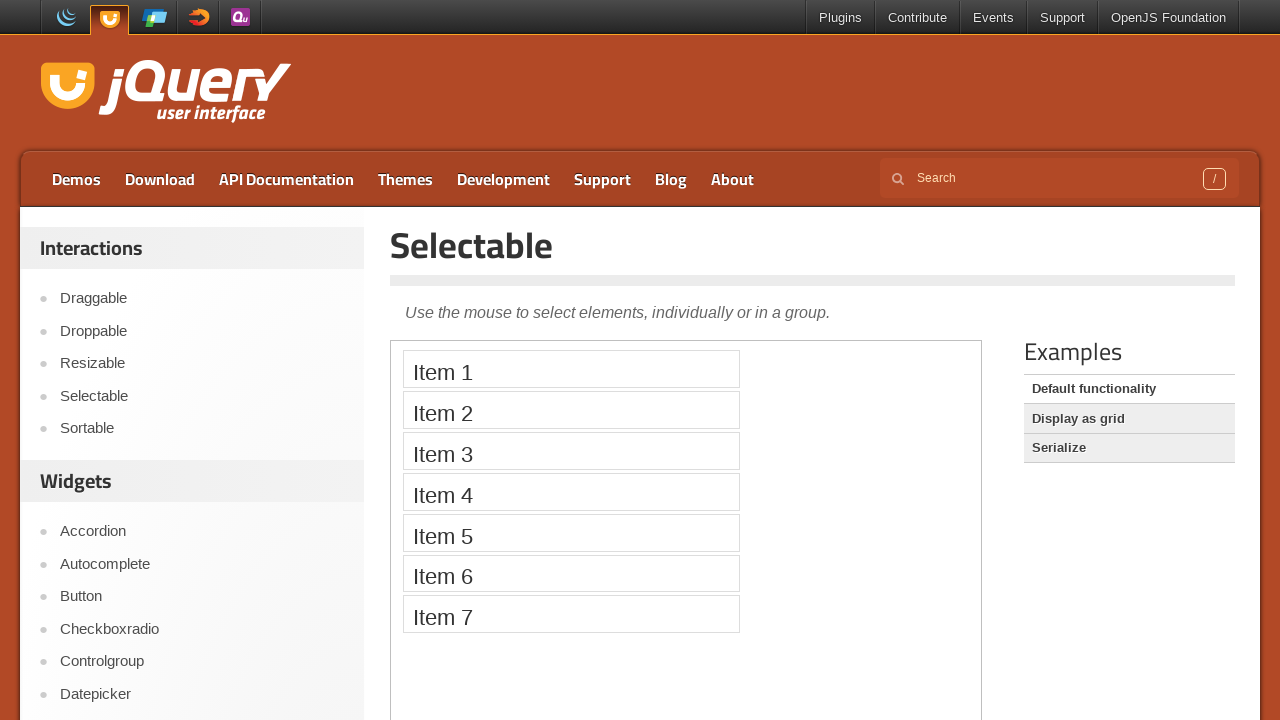

Located Item 5 in the selectable list
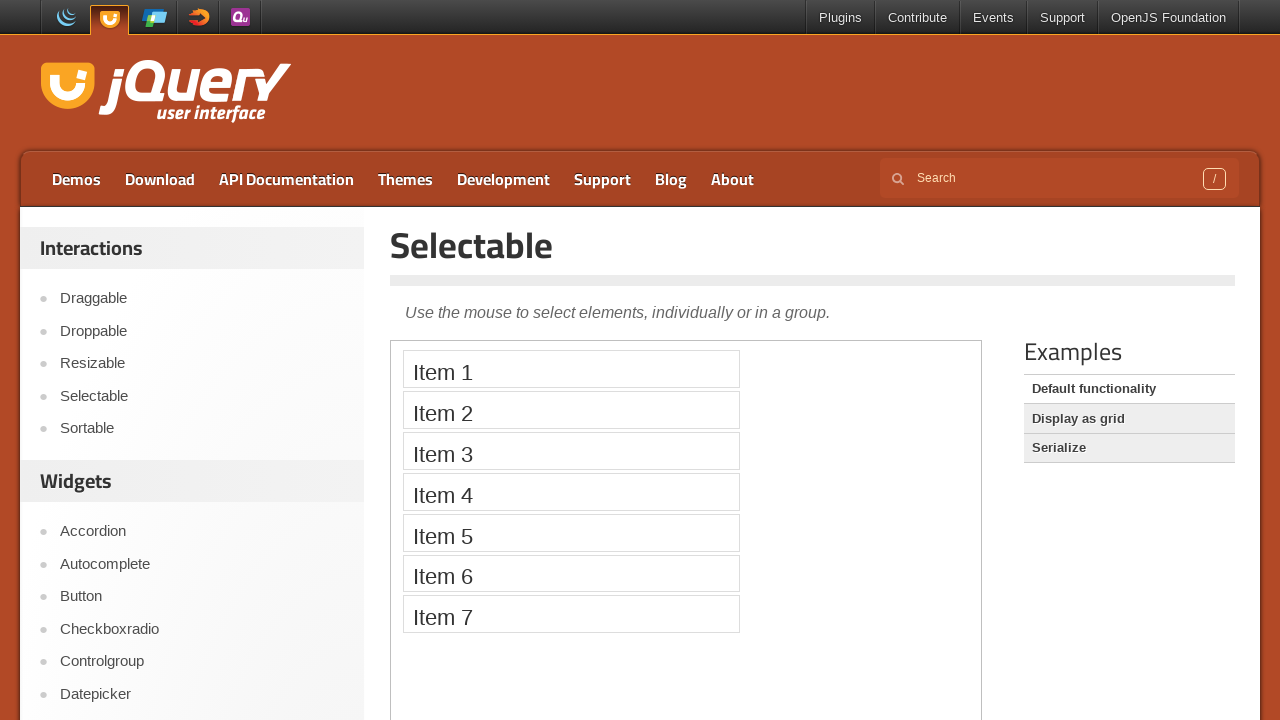

Hovered over Item 1 at (571, 369) on .demo-frame >> internal:control=enter-frame >> li:text('Item 1')
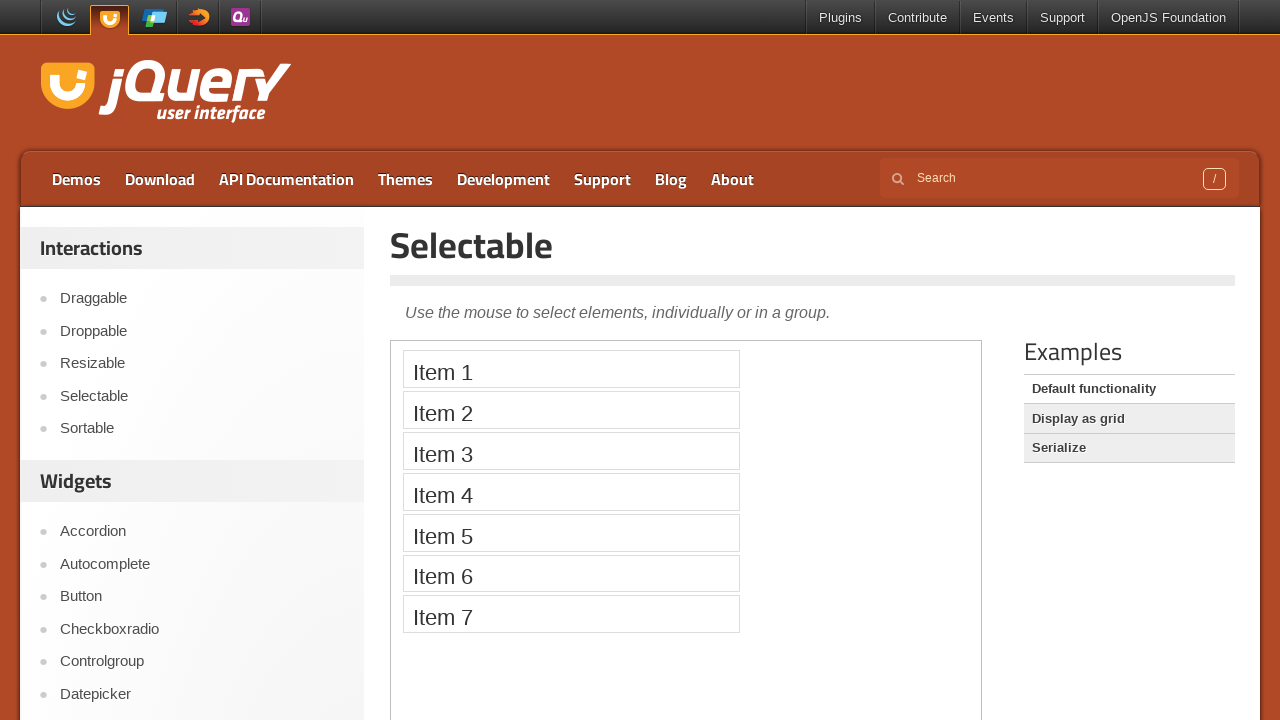

Pressed mouse button down on Item 1 at (571, 369)
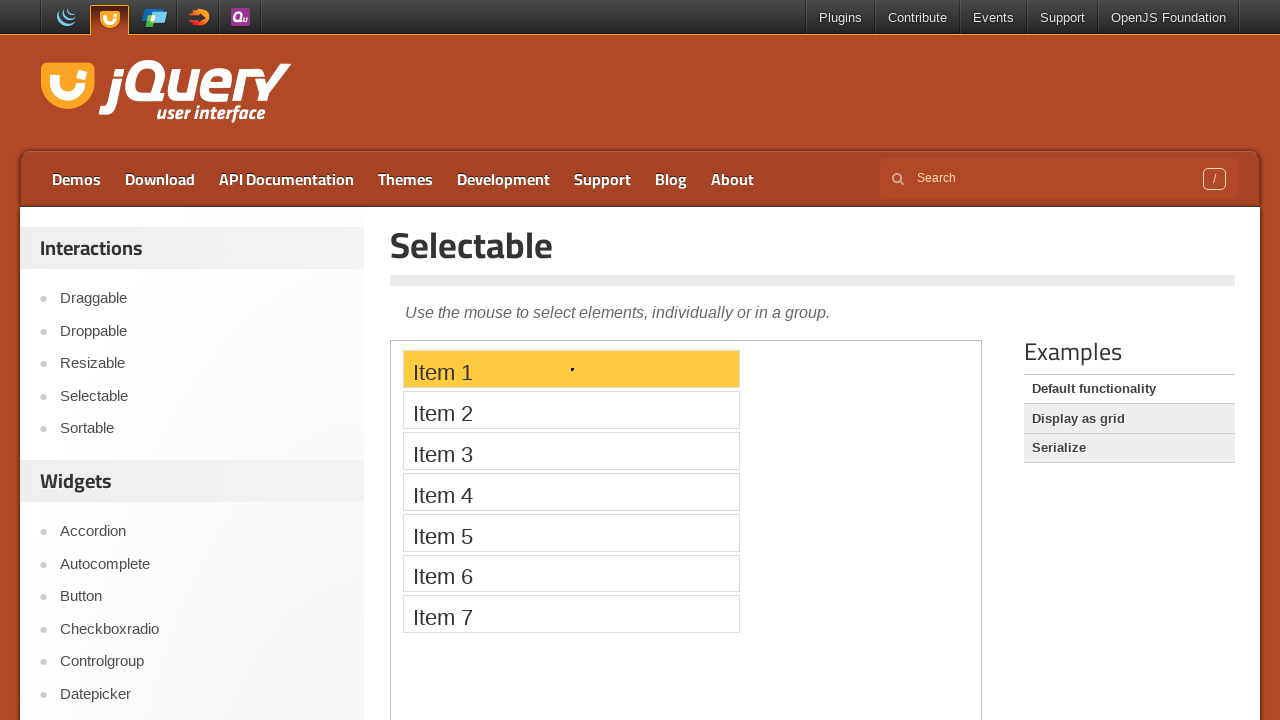

Dragged to Item 5 at (571, 532) on .demo-frame >> internal:control=enter-frame >> li:text('Item 5')
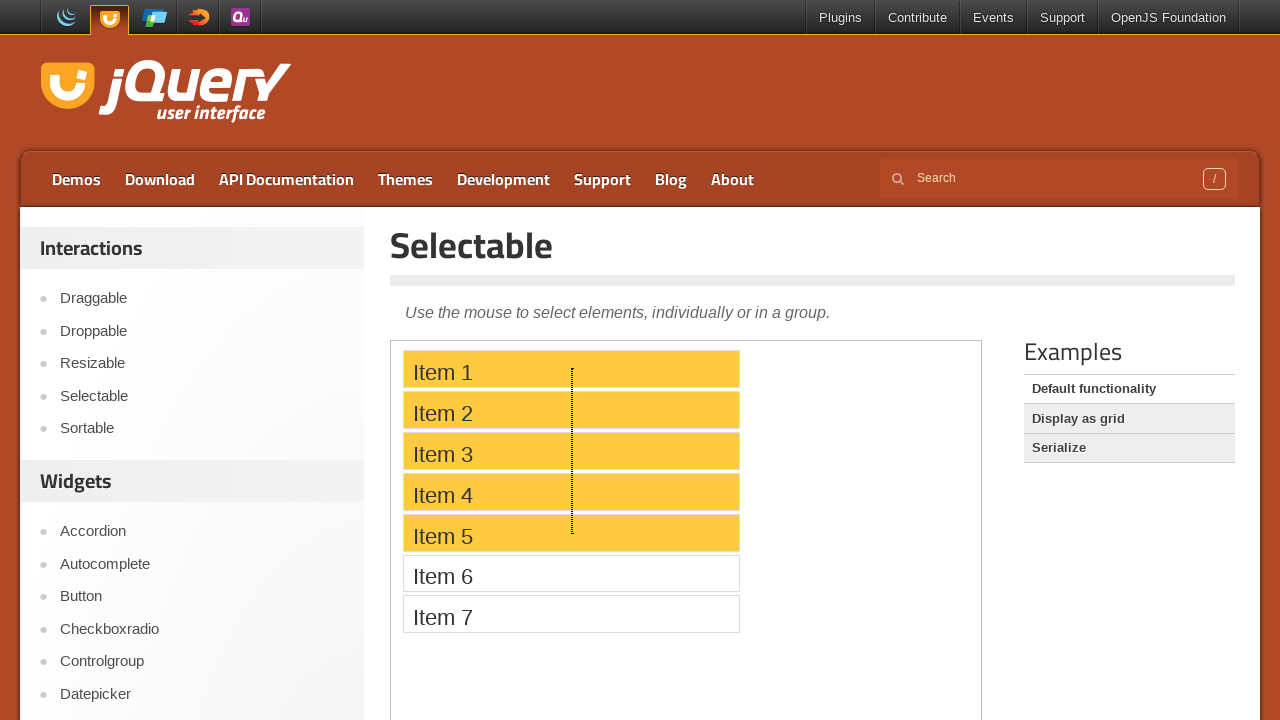

Released mouse button - multiple items selected from Item 1 to Item 5 at (571, 532)
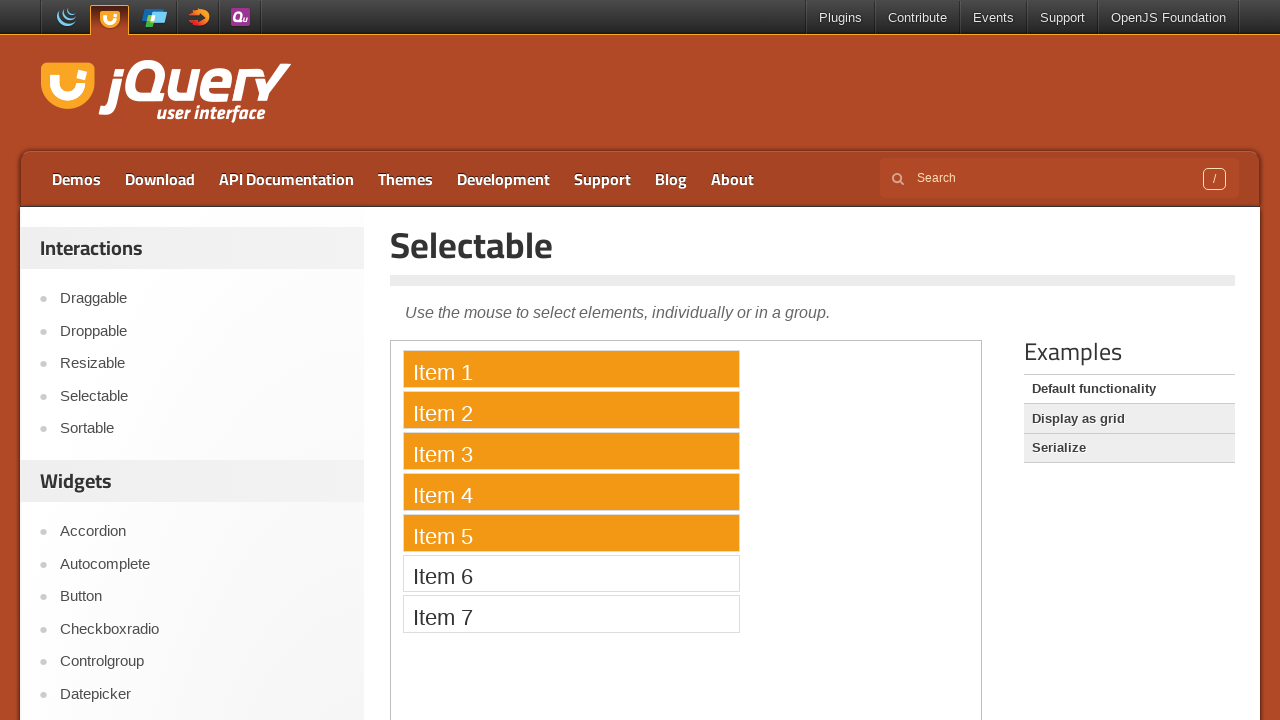

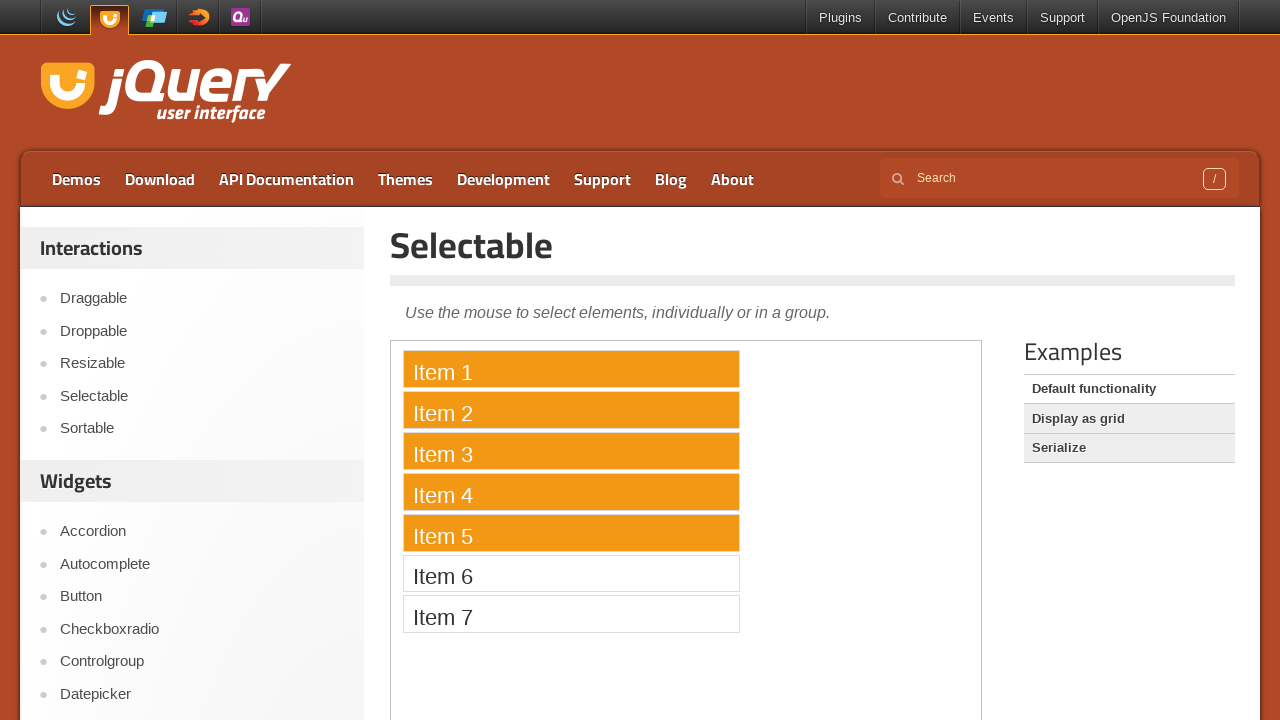